Tests checkbox selection functionality by verifying initial state, clicking a checkbox, and confirming the selection state changes

Starting URL: https://rahulshettyacademy.com/dropdownsPractise/

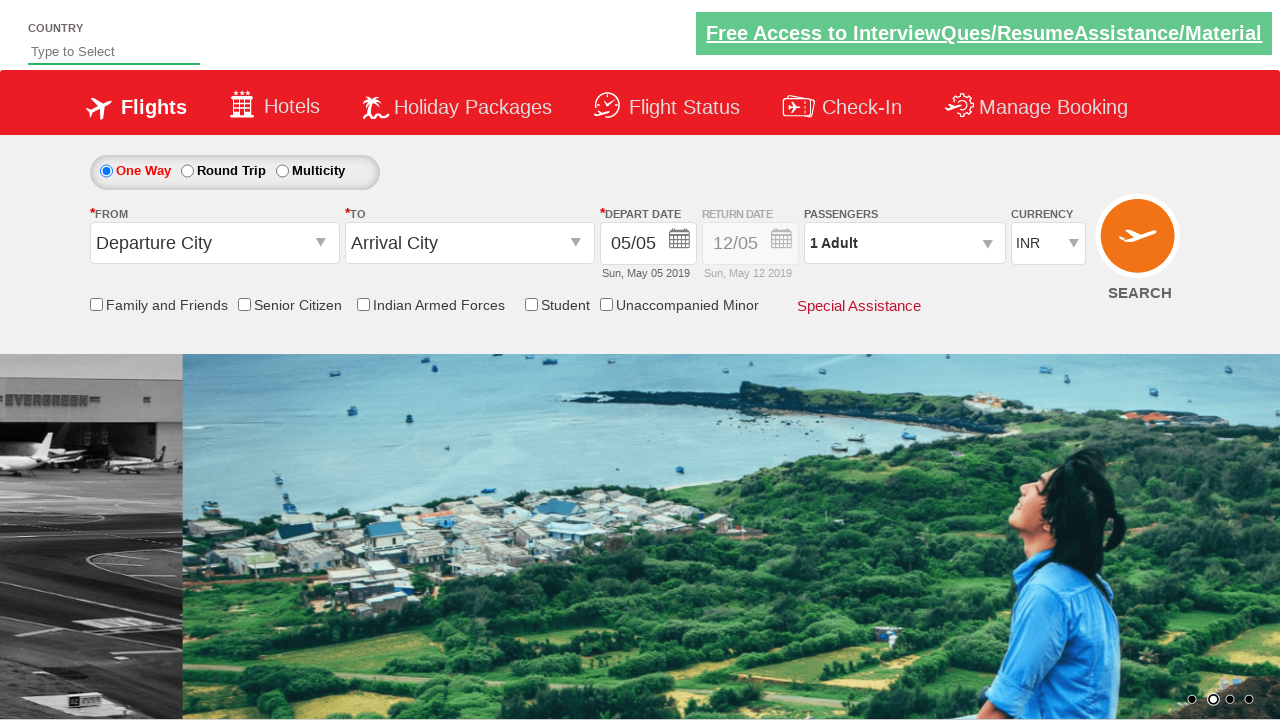

Checked initial state of Student Discount checkbox
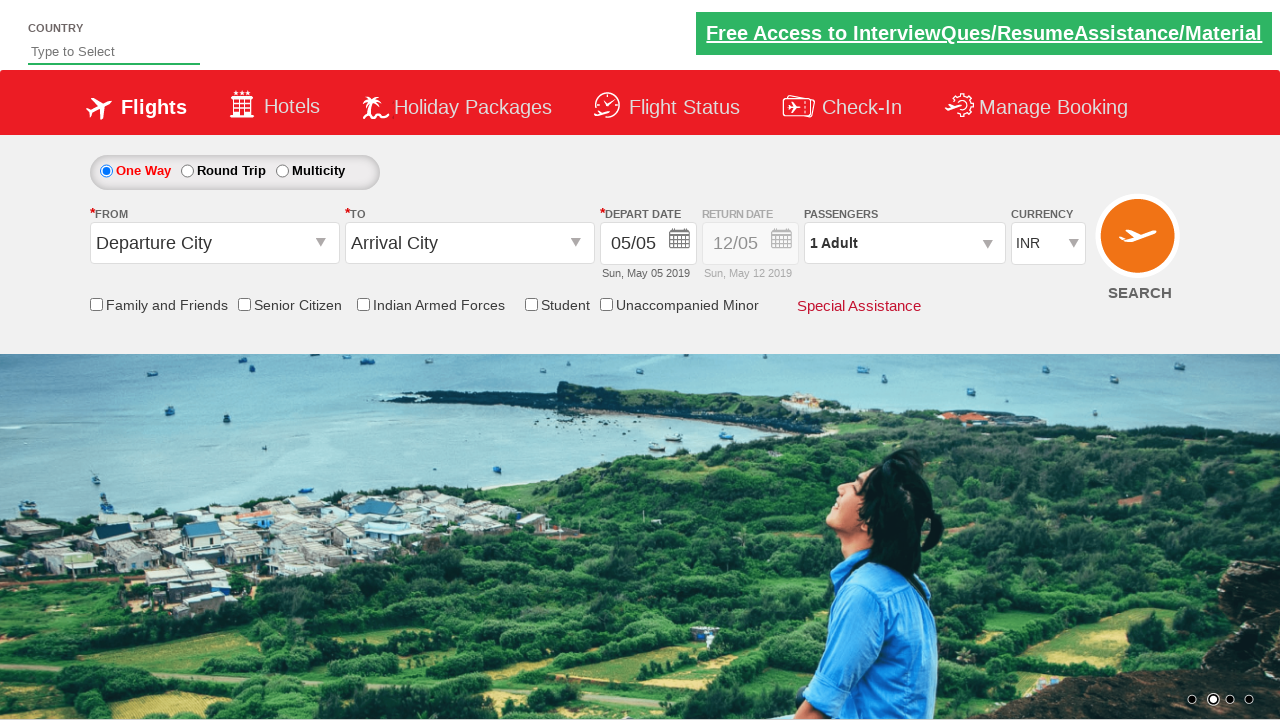

Clicked Student Discount checkbox at (531, 304) on input[name*='StudentDiscount']
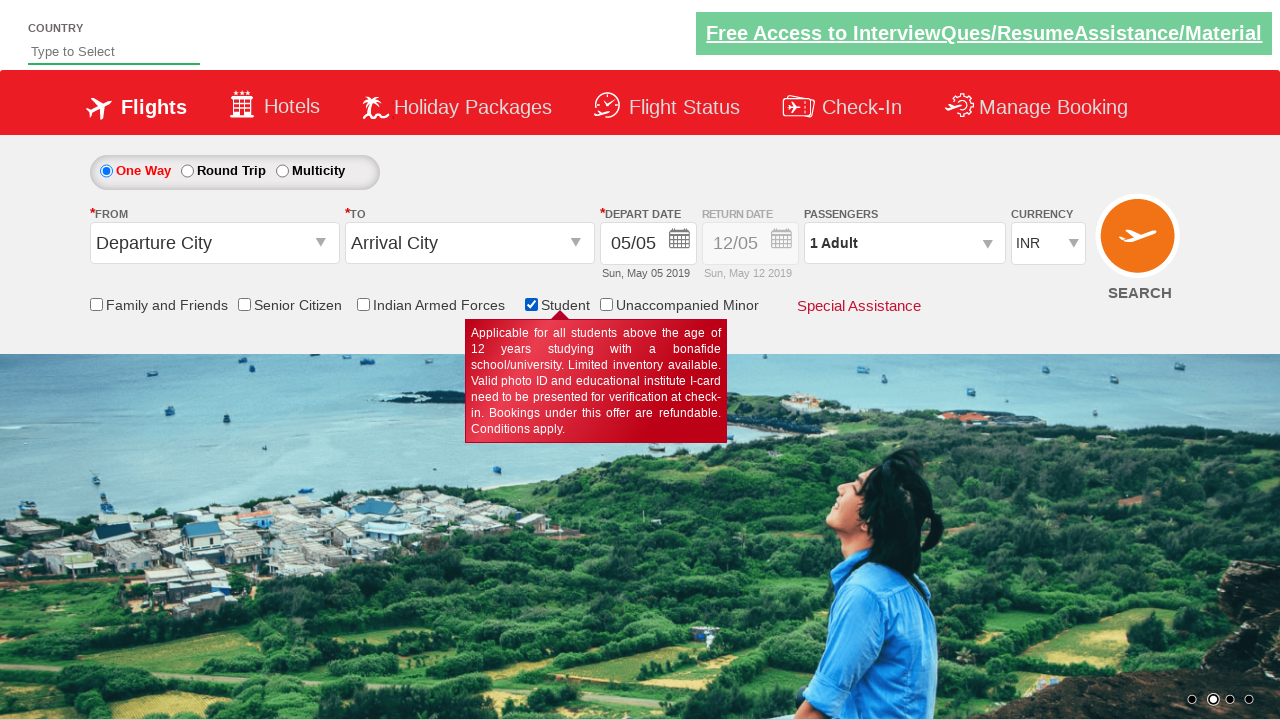

Verified Student Discount checkbox is now checked
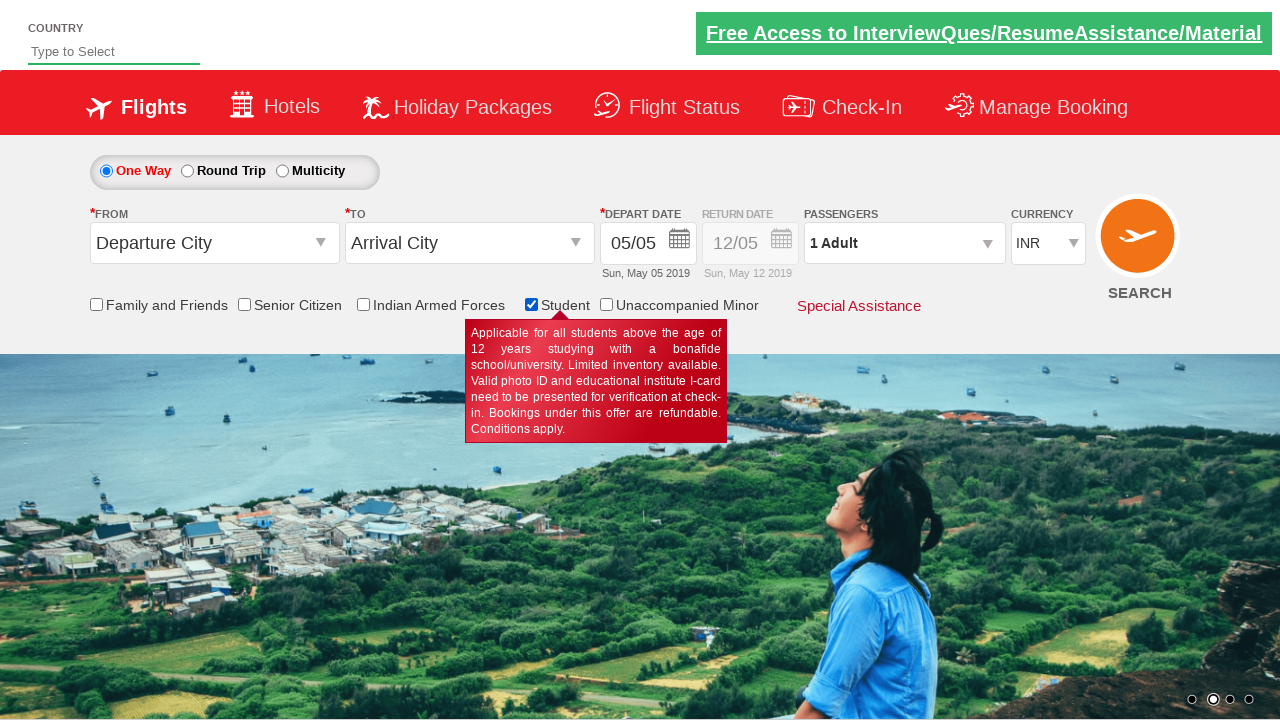

Counted total checkboxes on page: 6
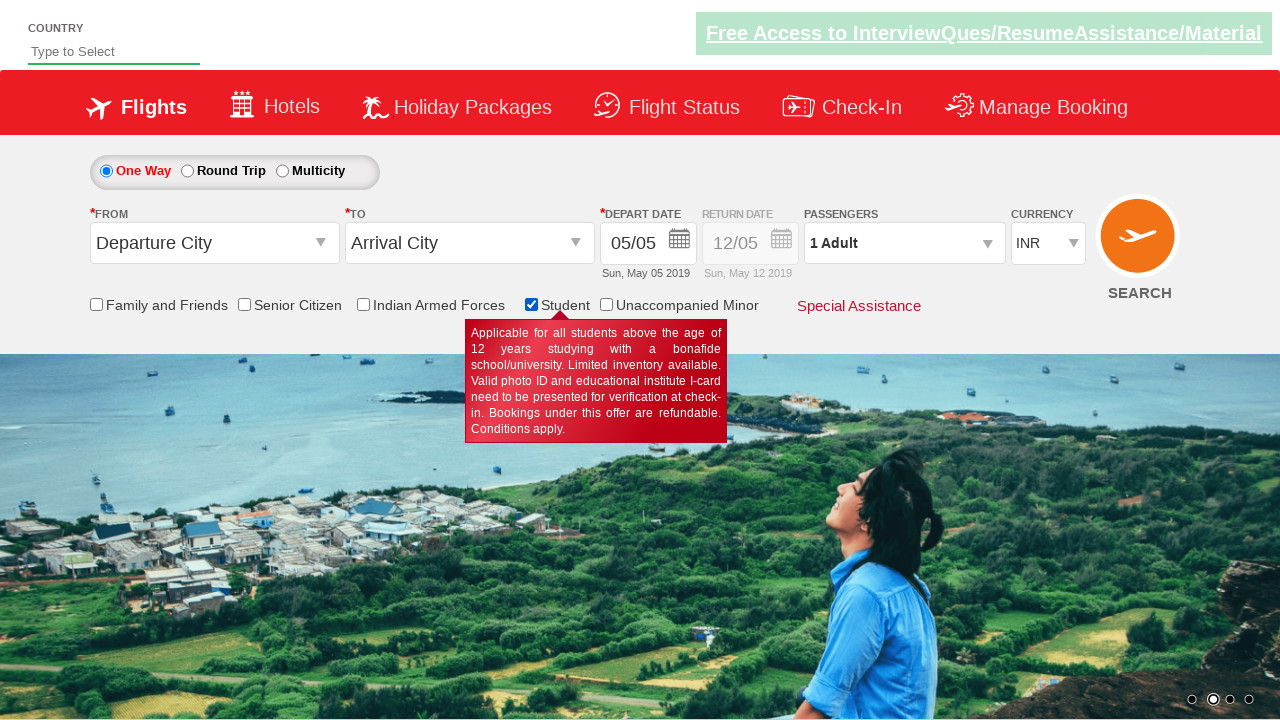

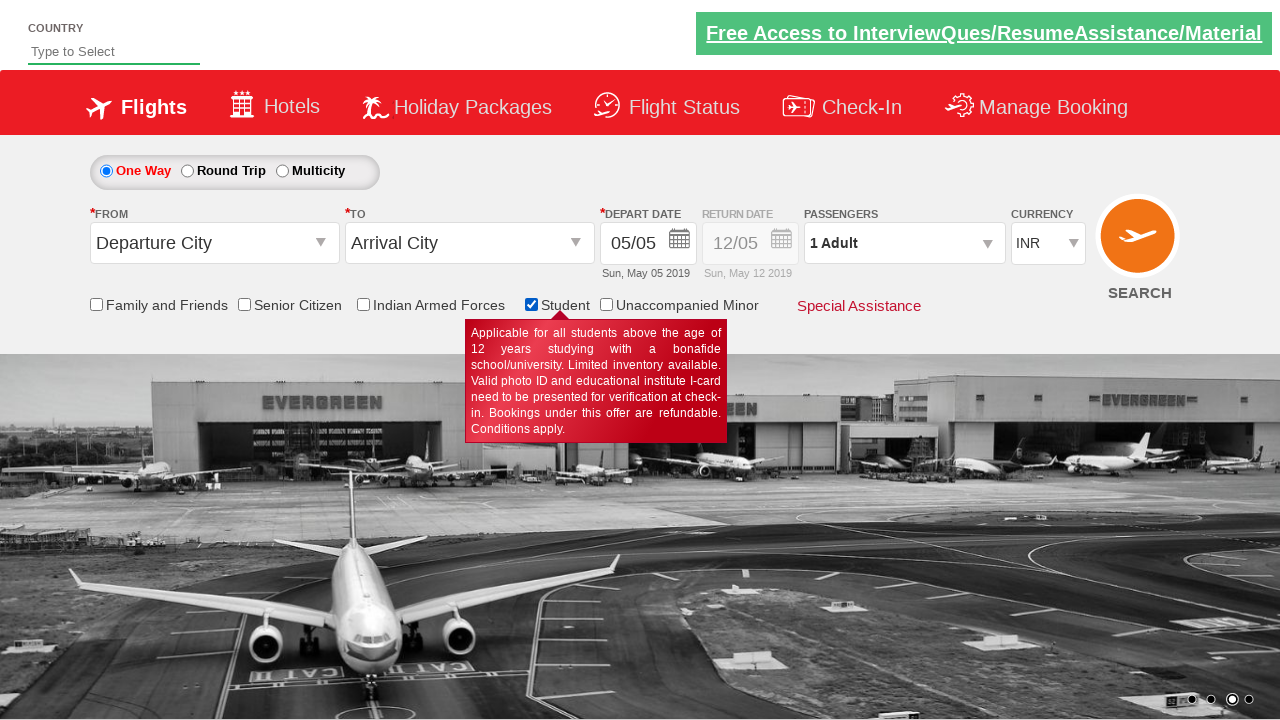